Demonstrates implicit wait by waiting for and clicking a login button element on a page using CSS selector.

Starting URL: https://the-internet.herokuapp.com/login

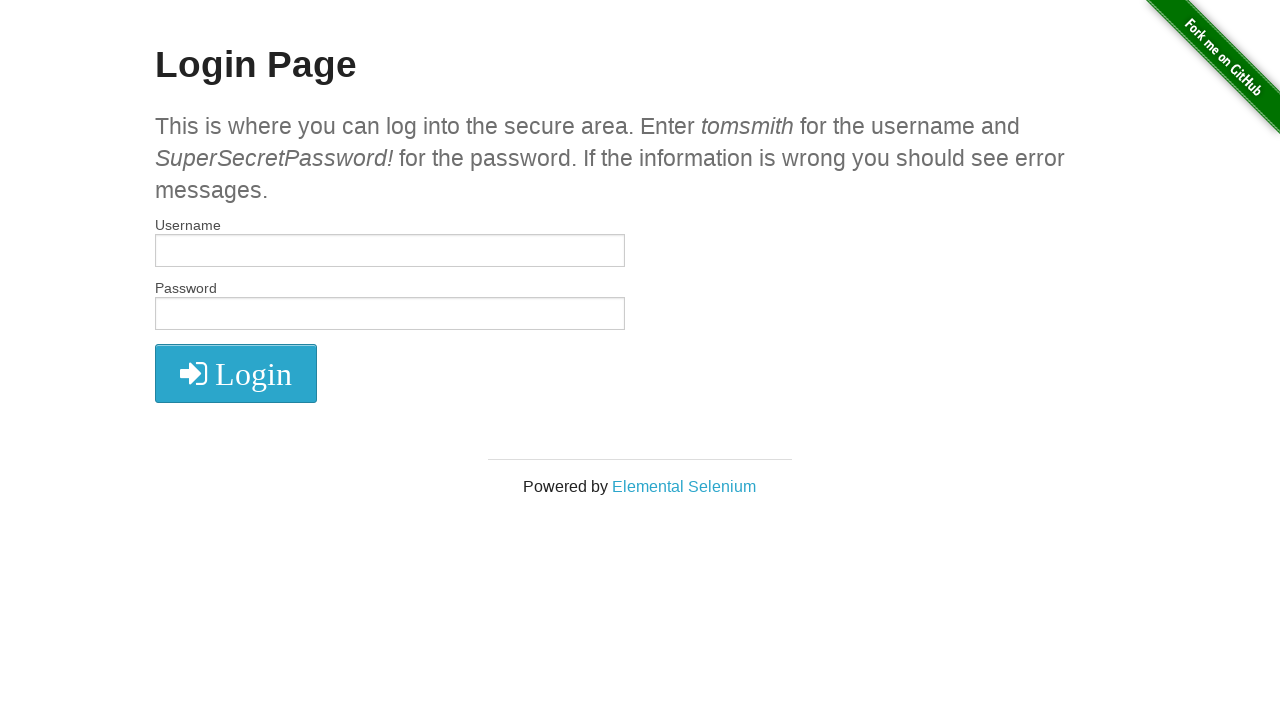

Waited for login button element to be visible
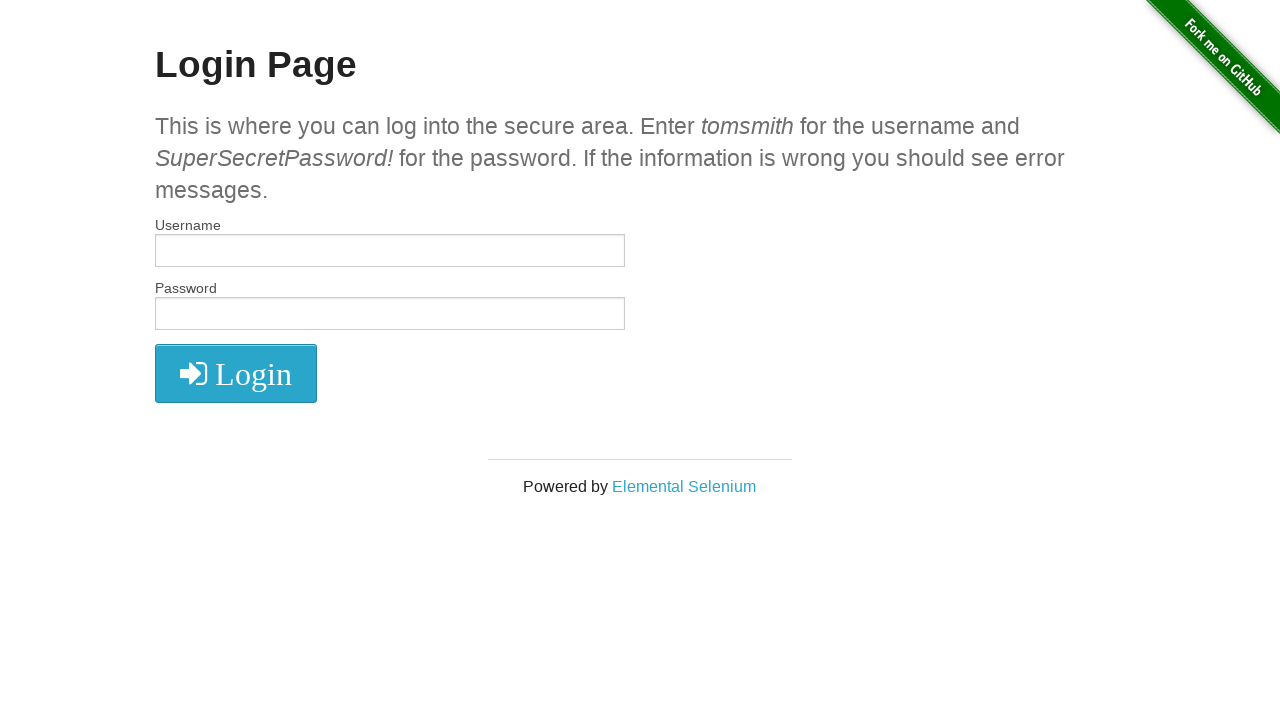

Clicked the login button at (236, 374) on .fa.fa-2x.fa-sign-in
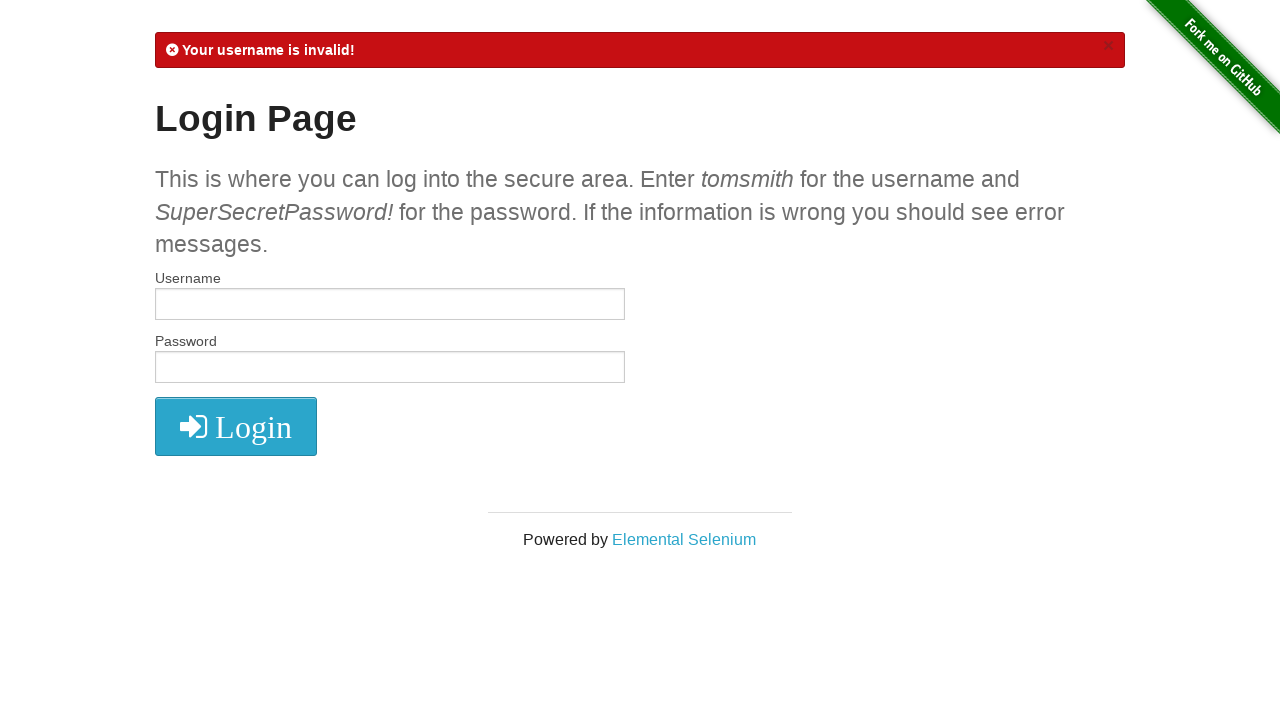

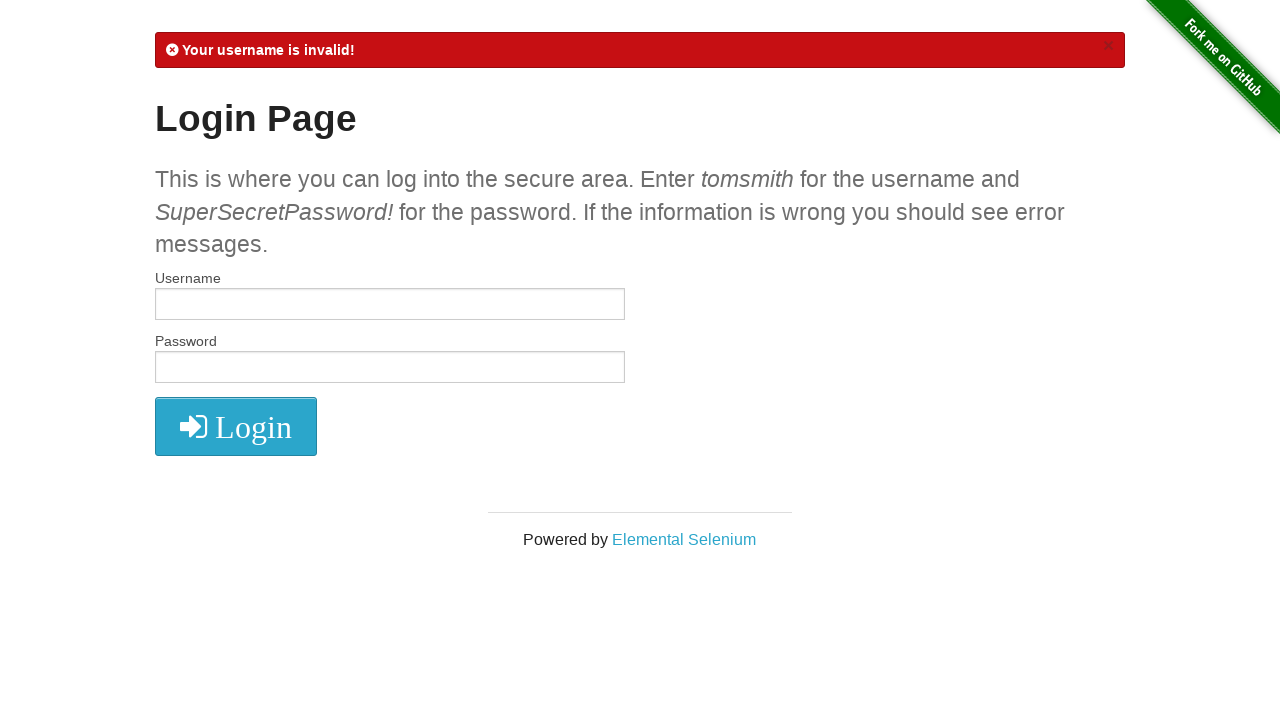